Tests clicking on the 'Created' API link and verifies the response

Starting URL: https://demoqa.com/links

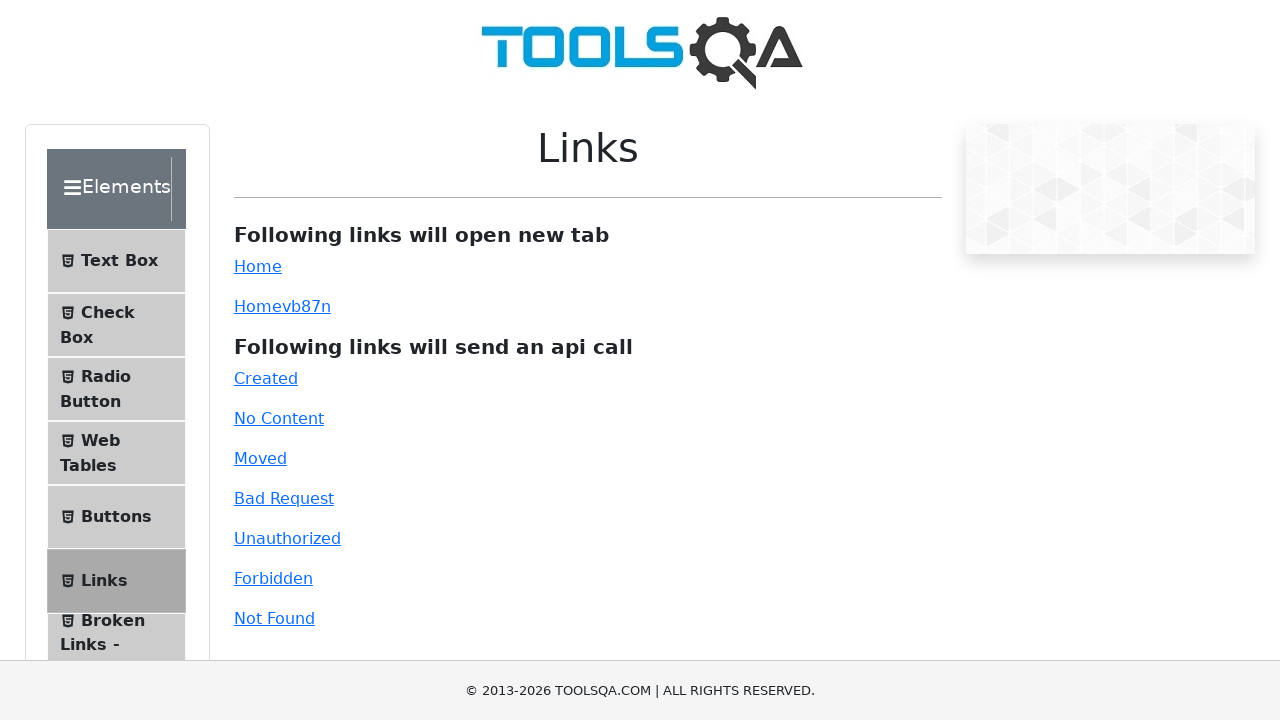

Clicked on the 'Created' API link at (266, 378) on #created
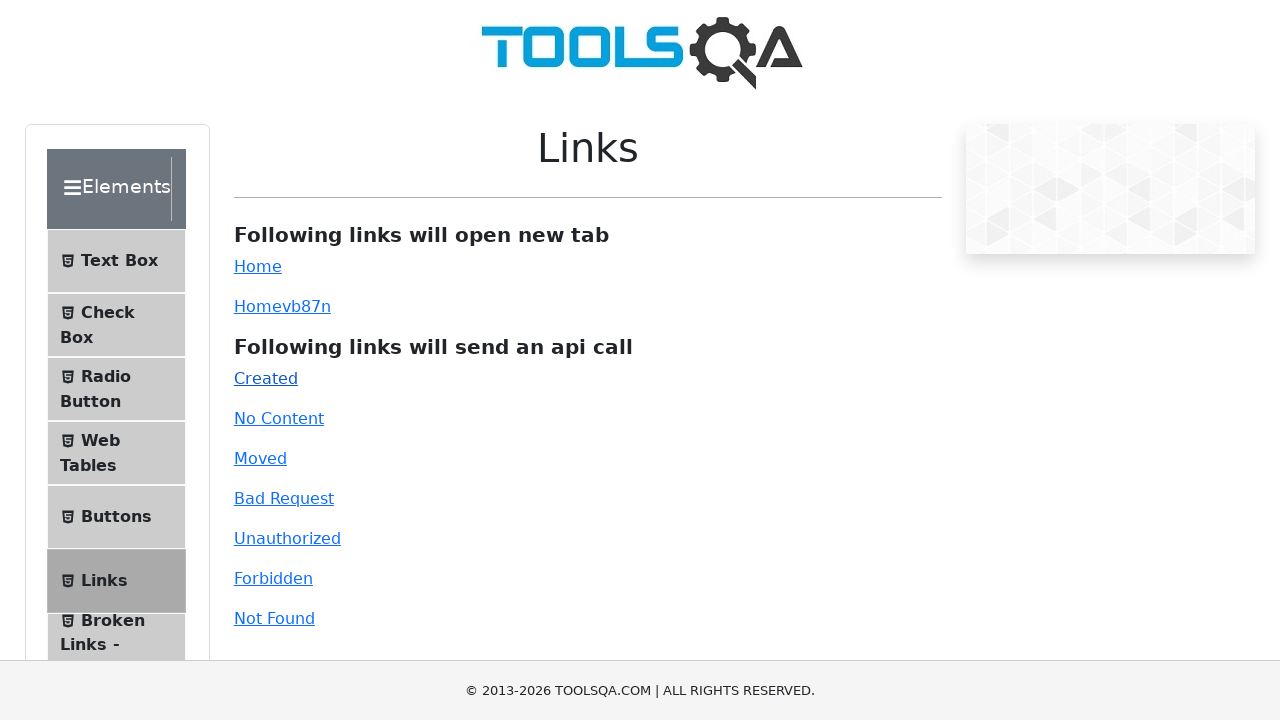

Response message appeared after clicking Created link
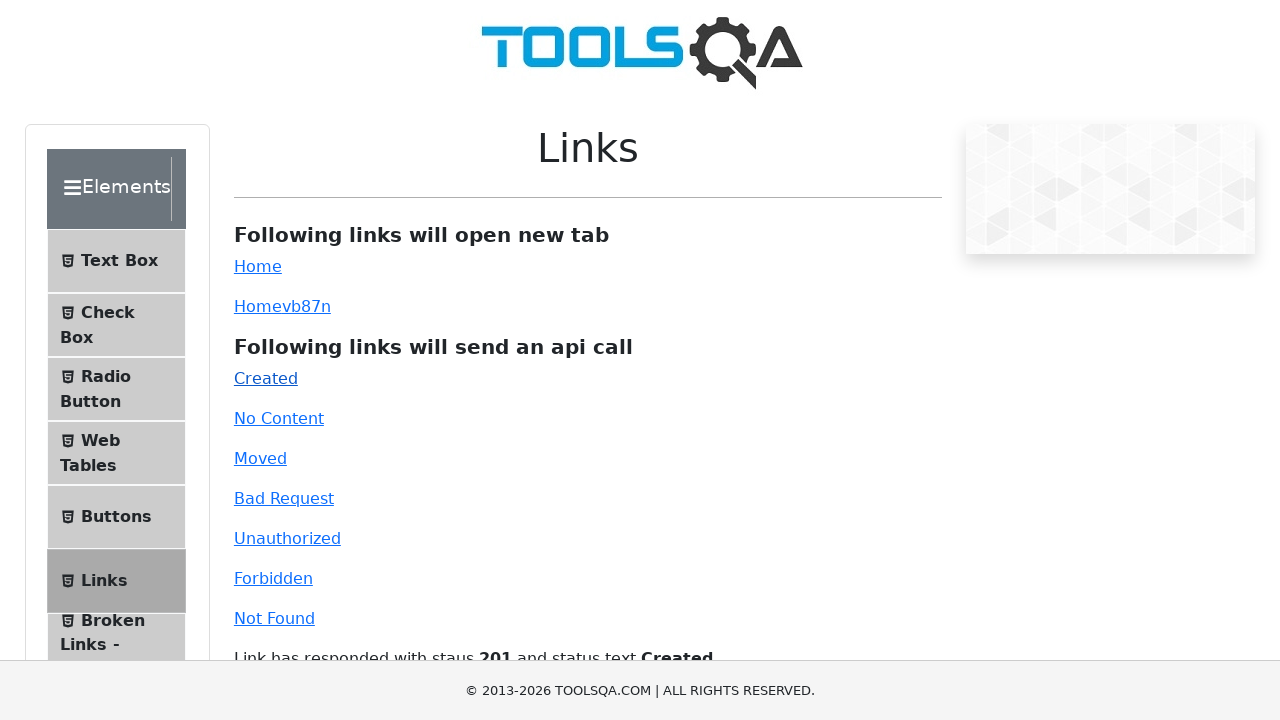

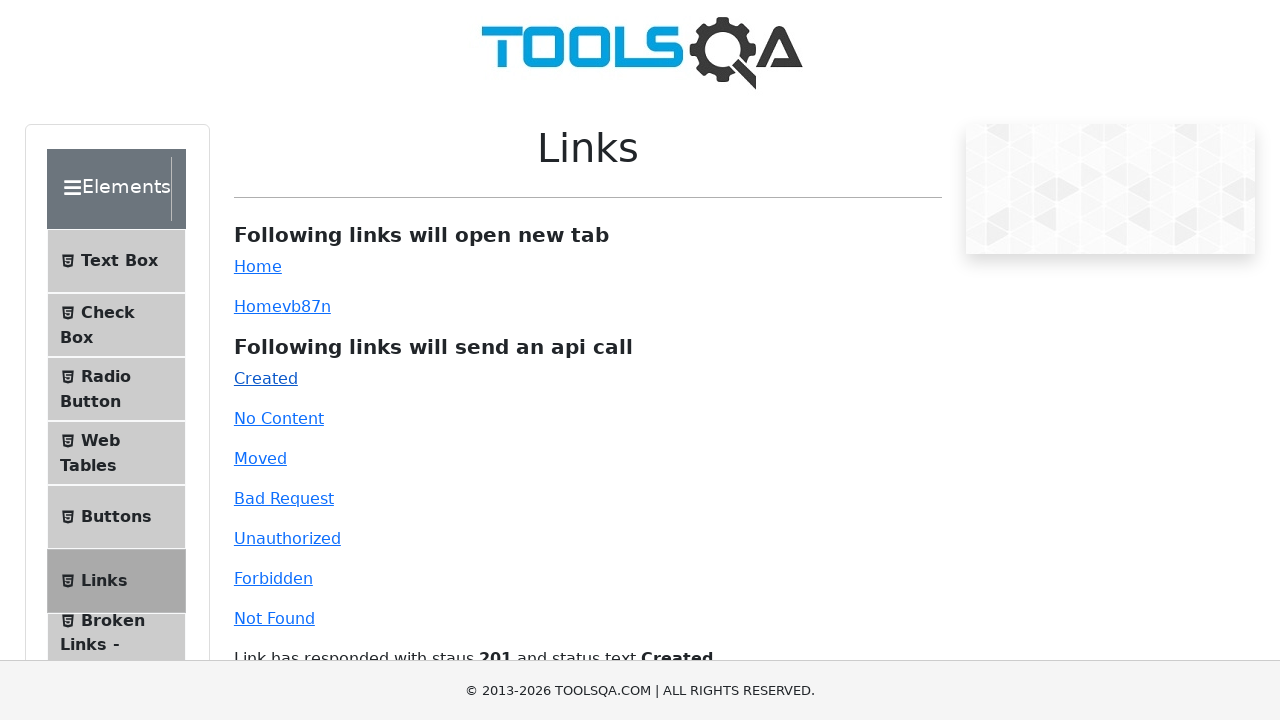